Tests prompt dialog by entering text input and then handles a confirmation dialog

Starting URL: https://demoqa.com/alerts

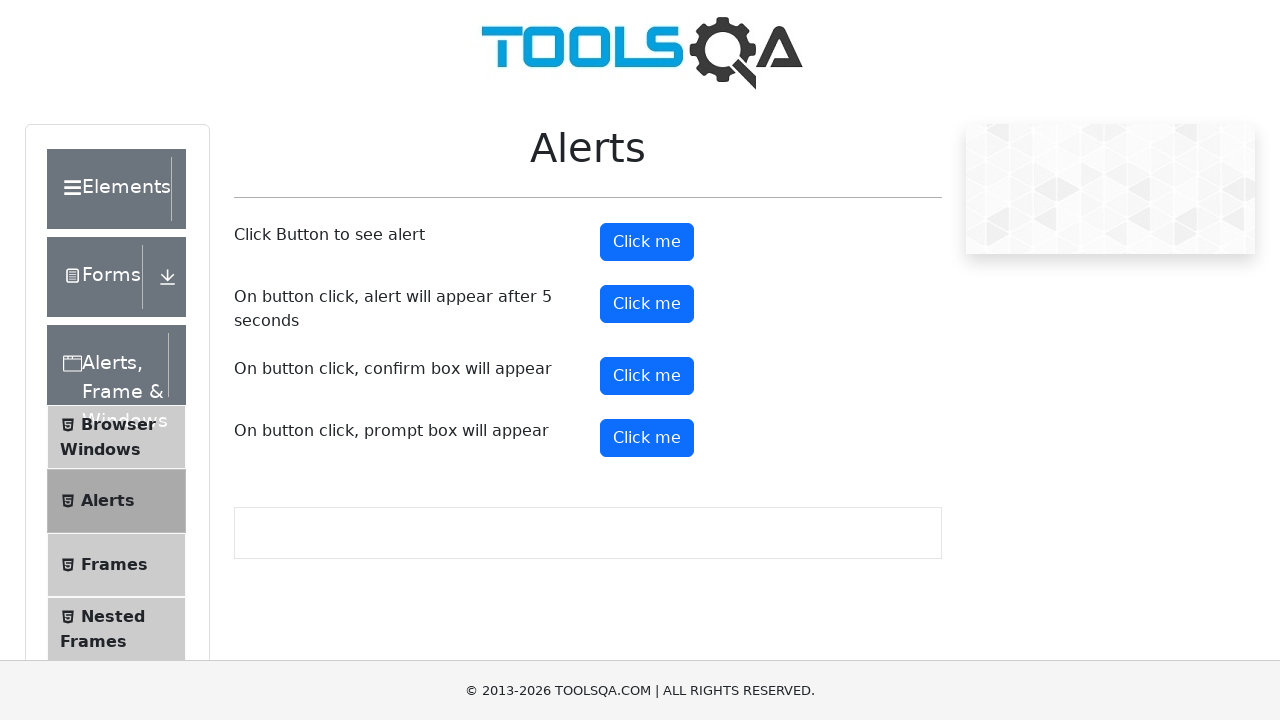

Set up dialog handler to accept prompt with text 'navleen'
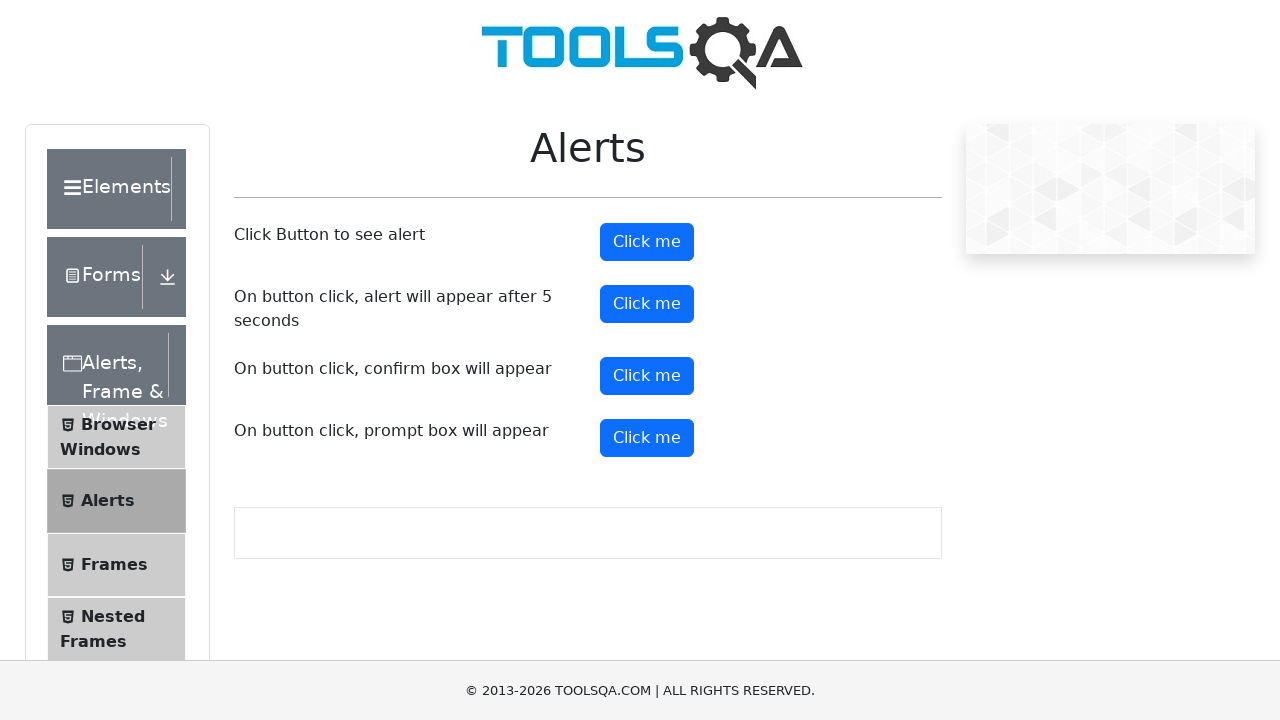

Clicked prompt button to trigger prompt dialog at (647, 438) on #promtButton
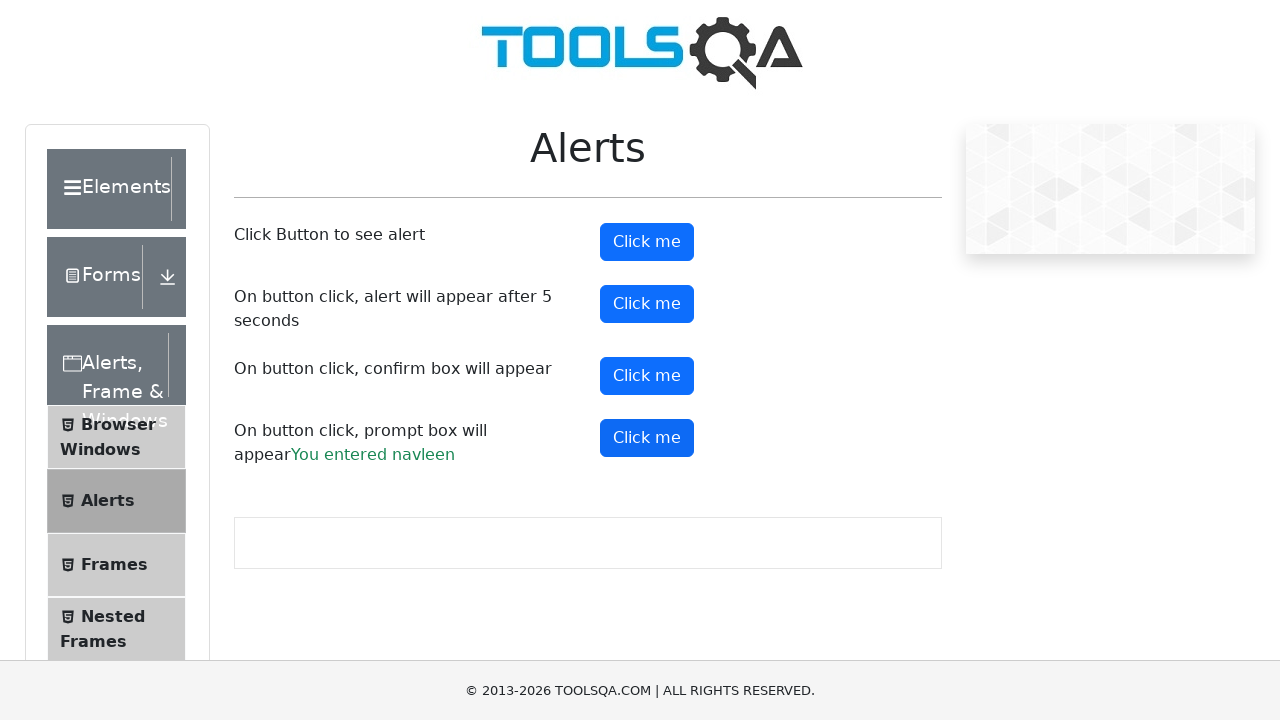

Prompt result appeared on page
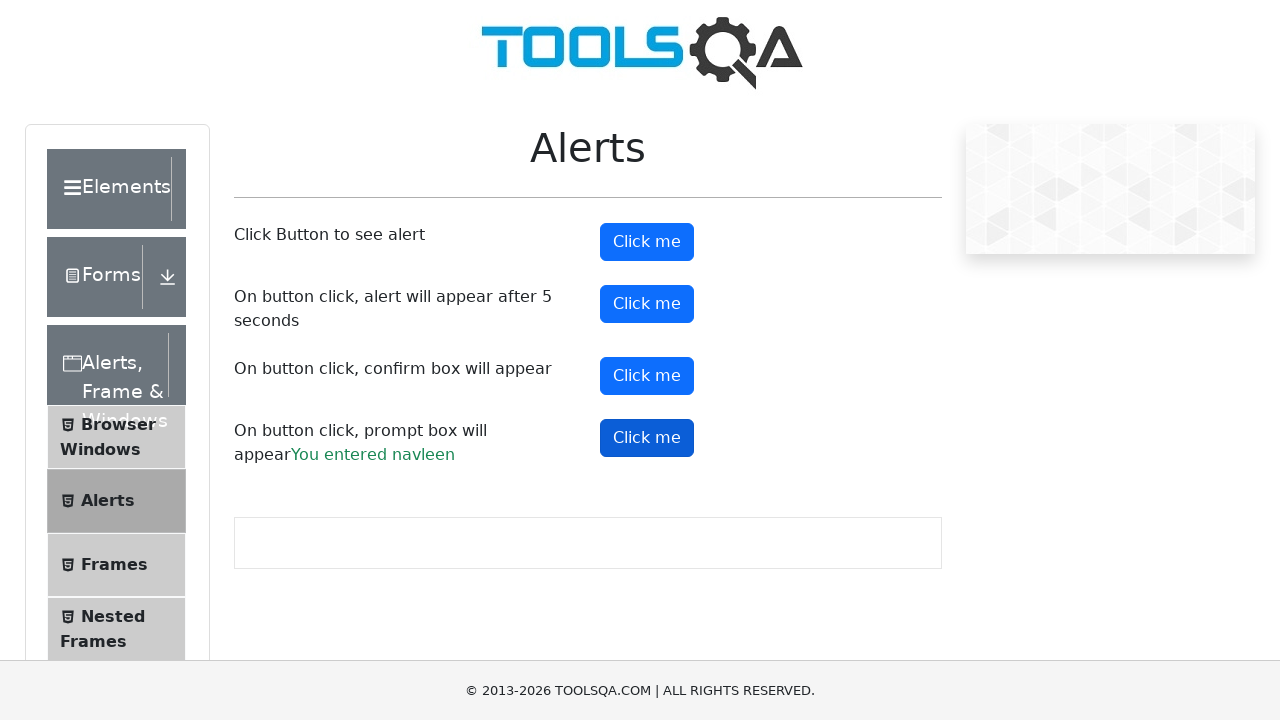

Set up dialog handler to dismiss confirmation dialog after asserting message
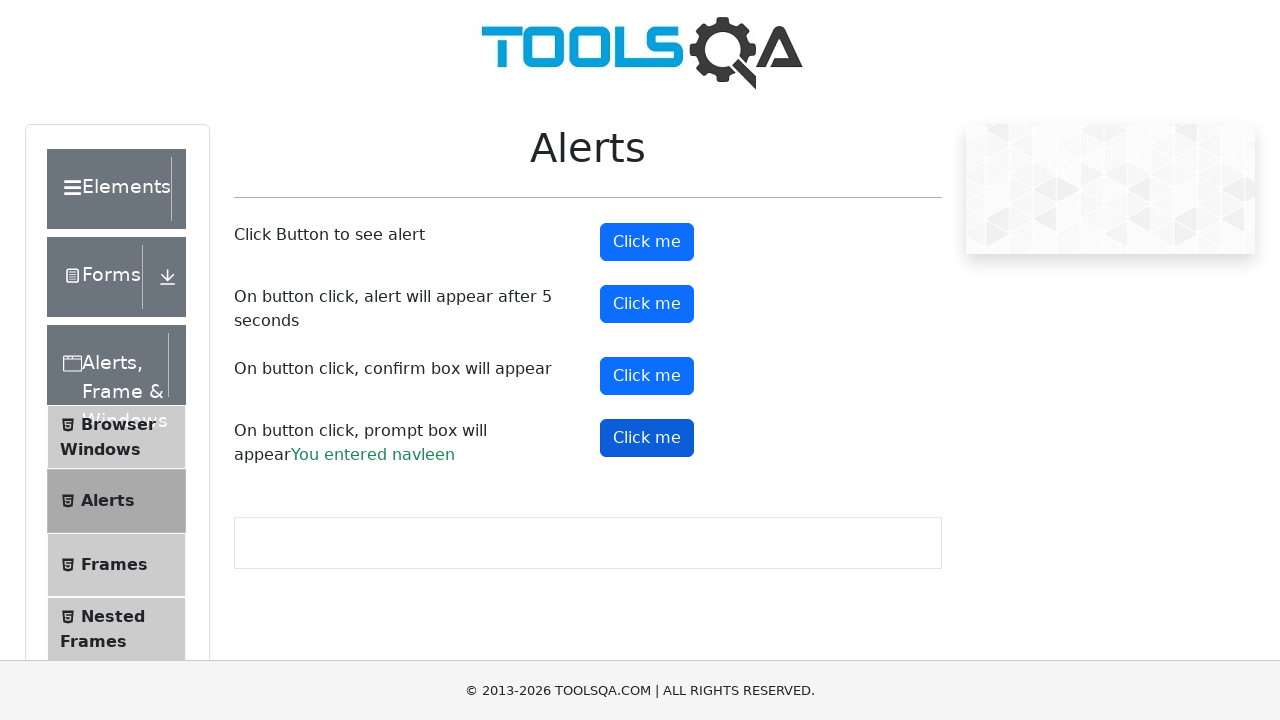

Clicked confirmation button to trigger confirmation dialog at (647, 376) on #confirmButton
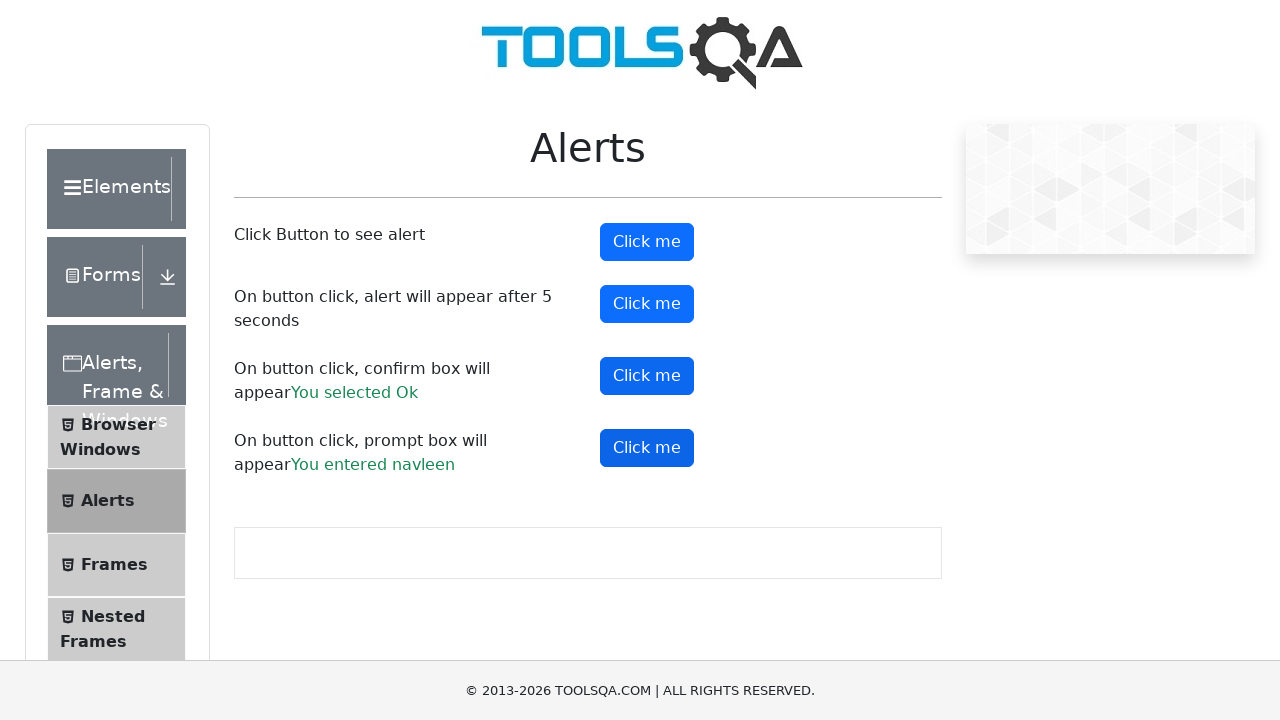

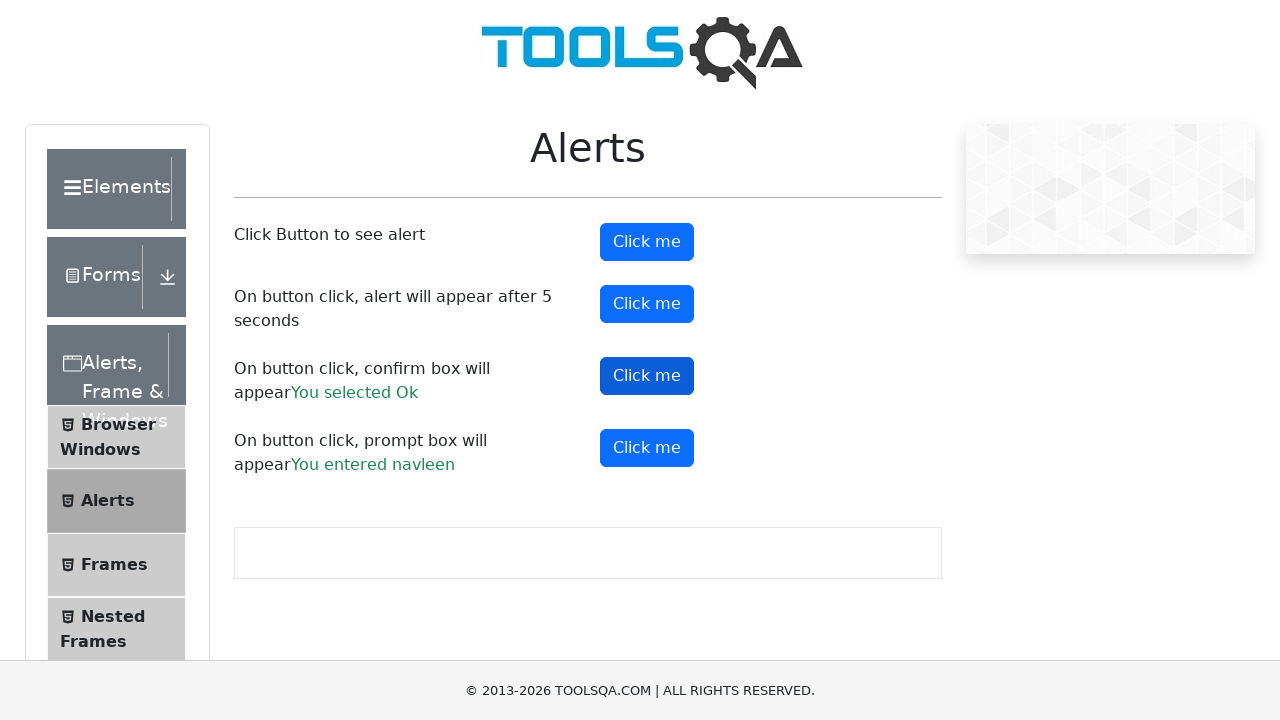